Tests clicking a button element on a Selenium practice page to verify button interaction functionality

Starting URL: https://seleniumautomationpractice.blogspot.com/2021/05/test-page-2.html

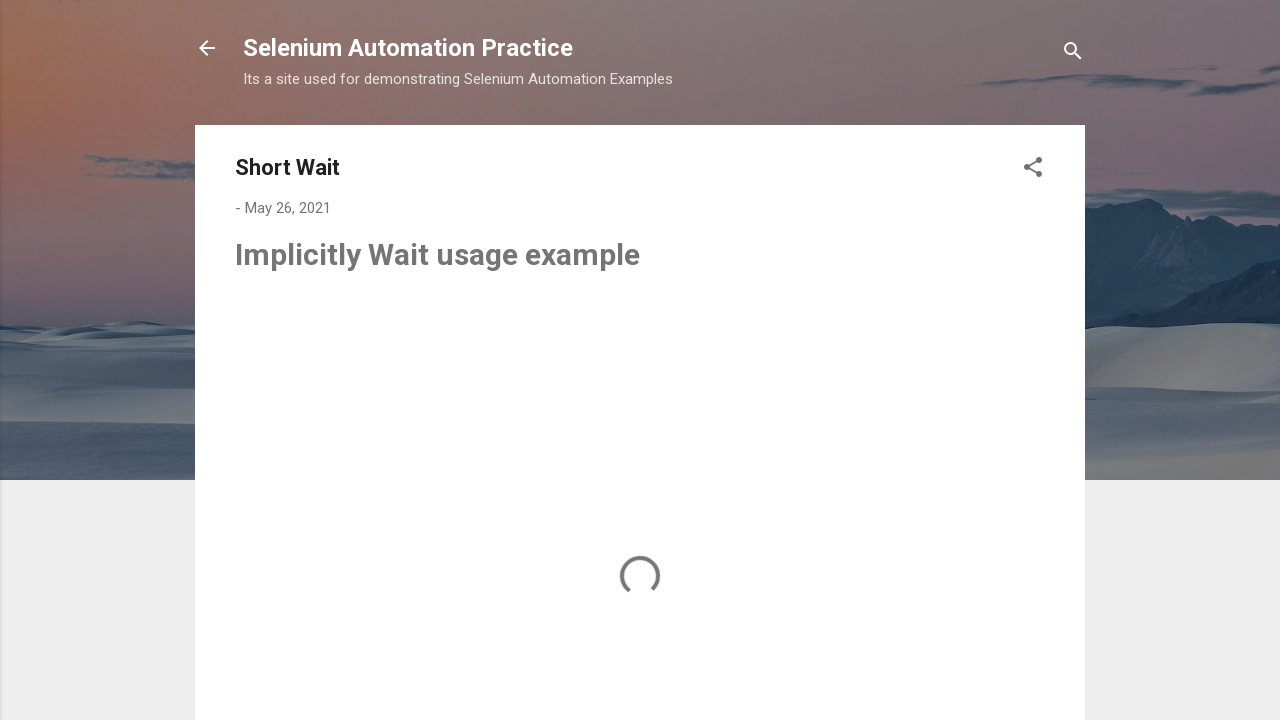

Clicked the button element with id 'mybutton' at (305, 309) on xpath=//div[@id='mybutton']
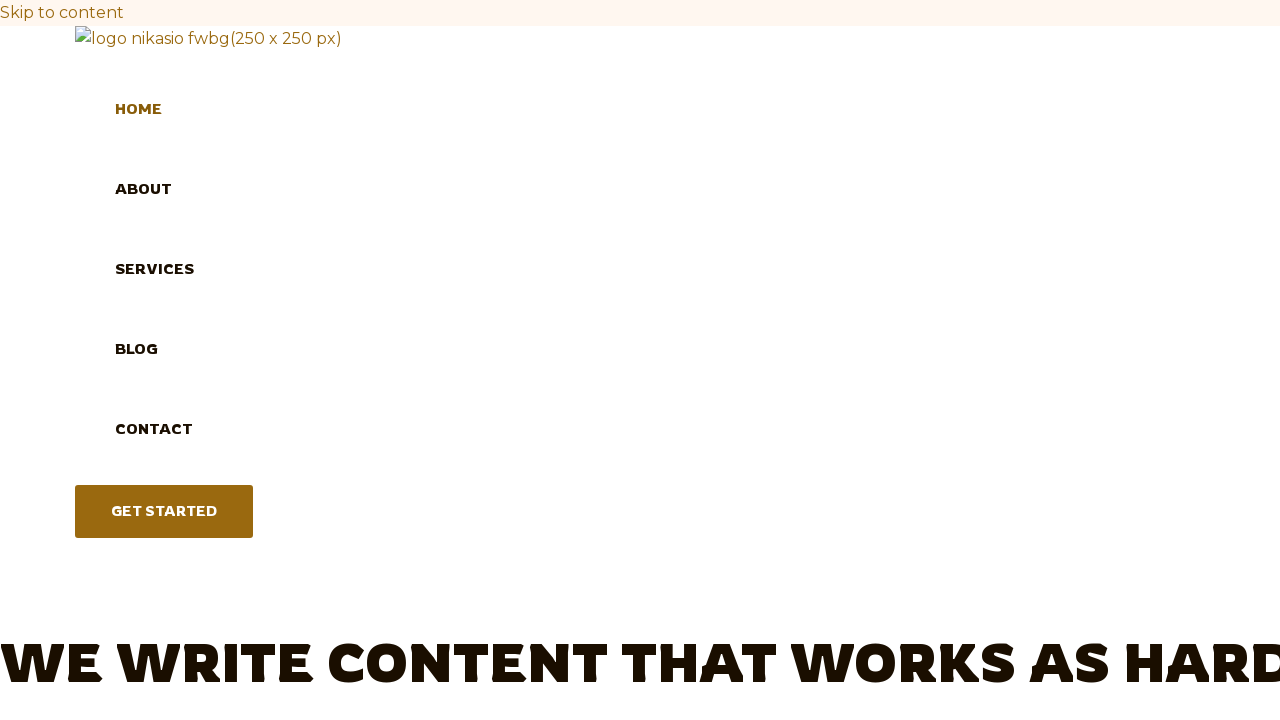

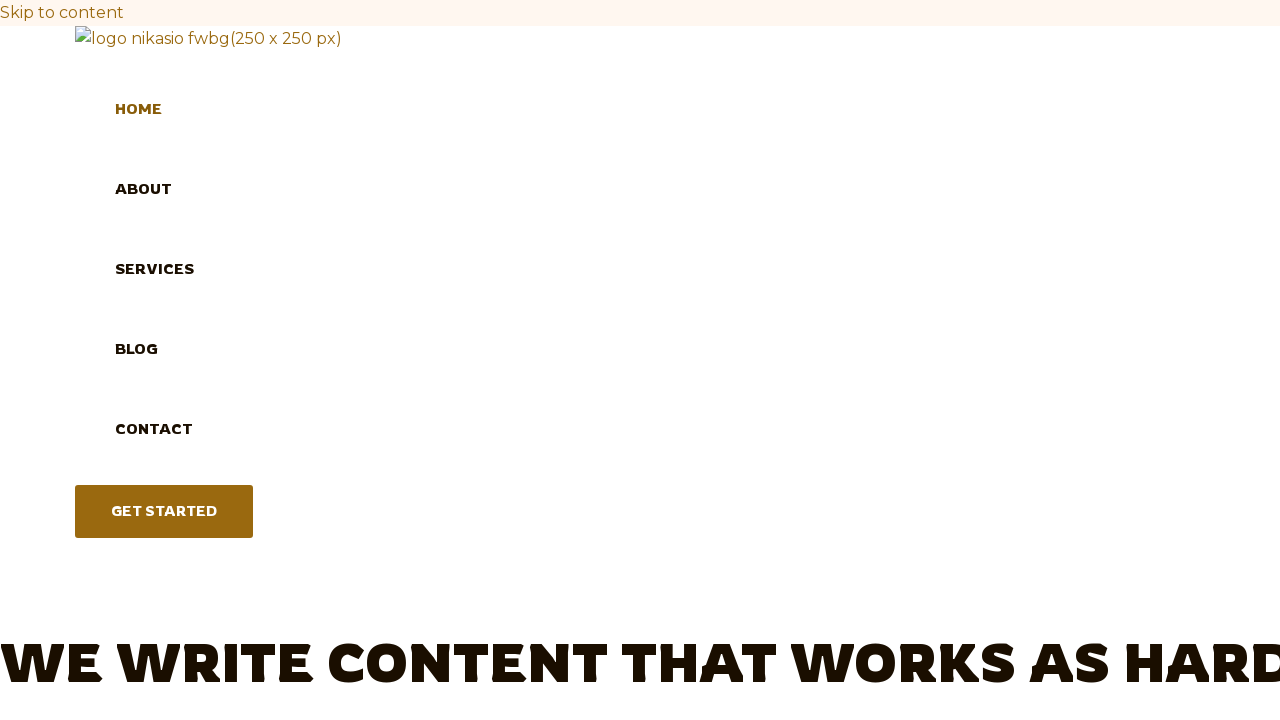